Tests alert dialog functionality by entering a name and clicking the alert button, then accepting the alert

Starting URL: https://www.letskodeit.com/practice

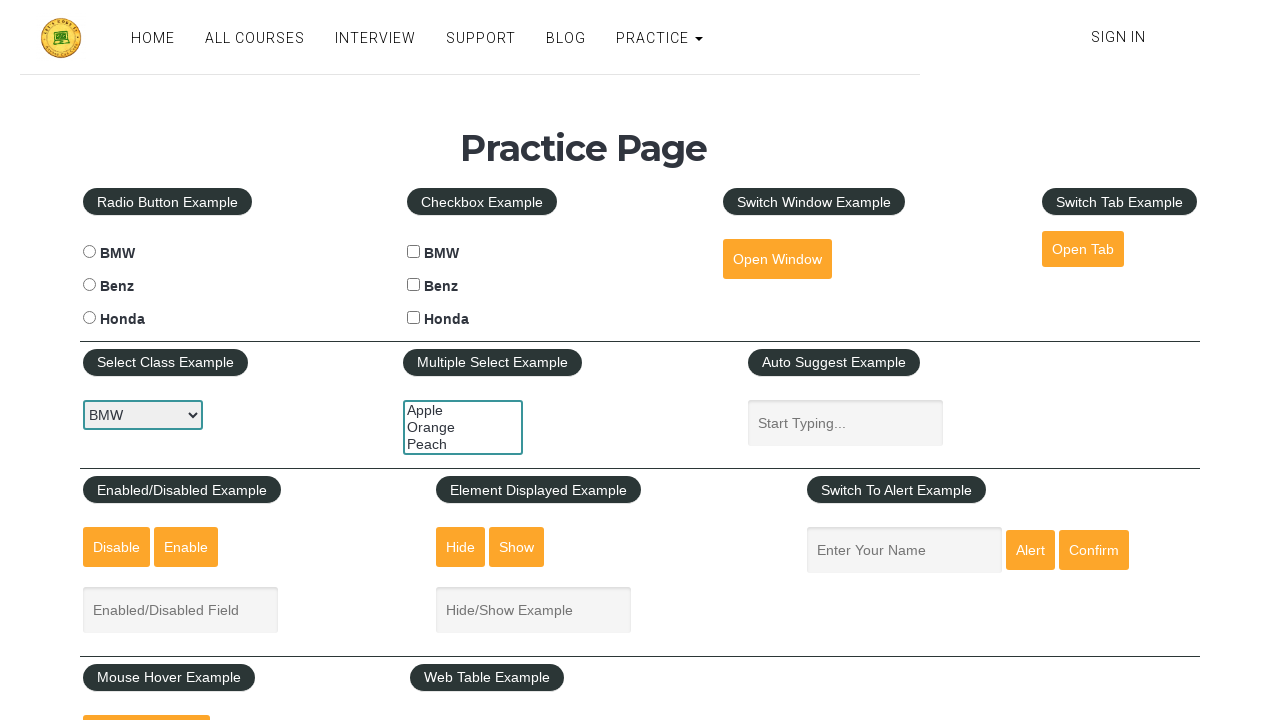

Filled name field with 'Bhumika Patel' on #name
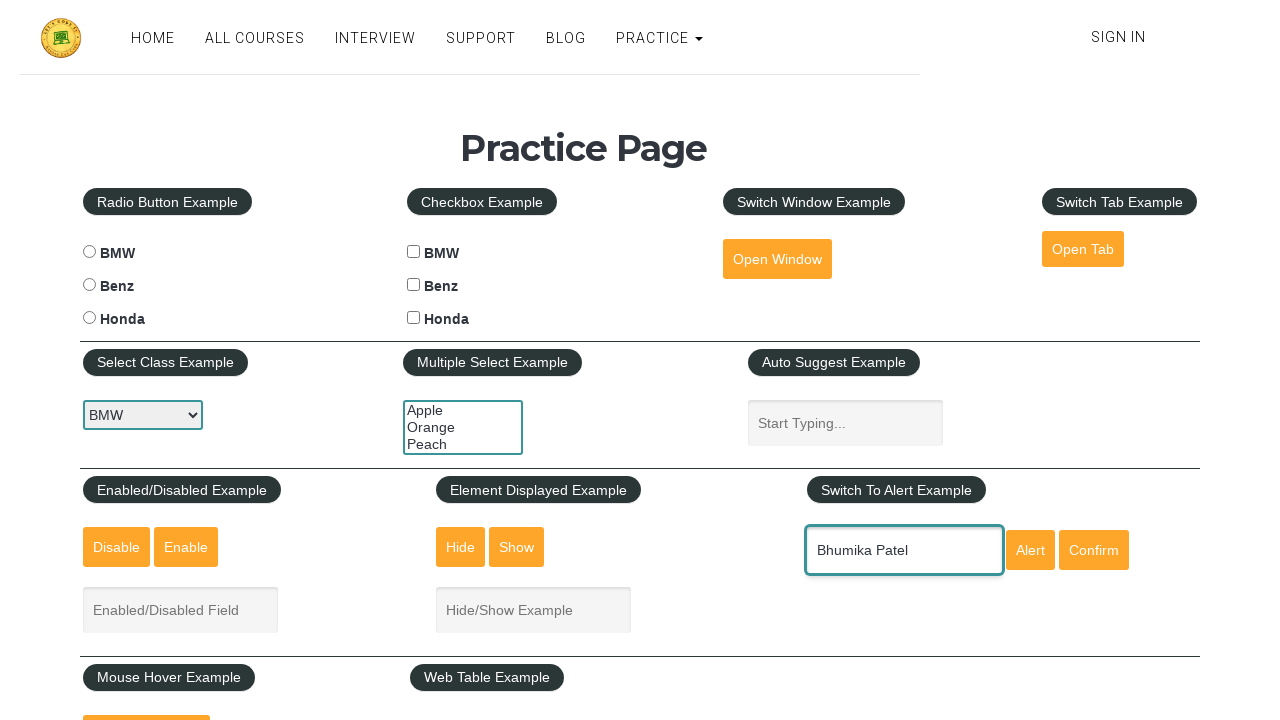

Clicked alert button to trigger alert dialog at (1030, 550) on #alertbtn
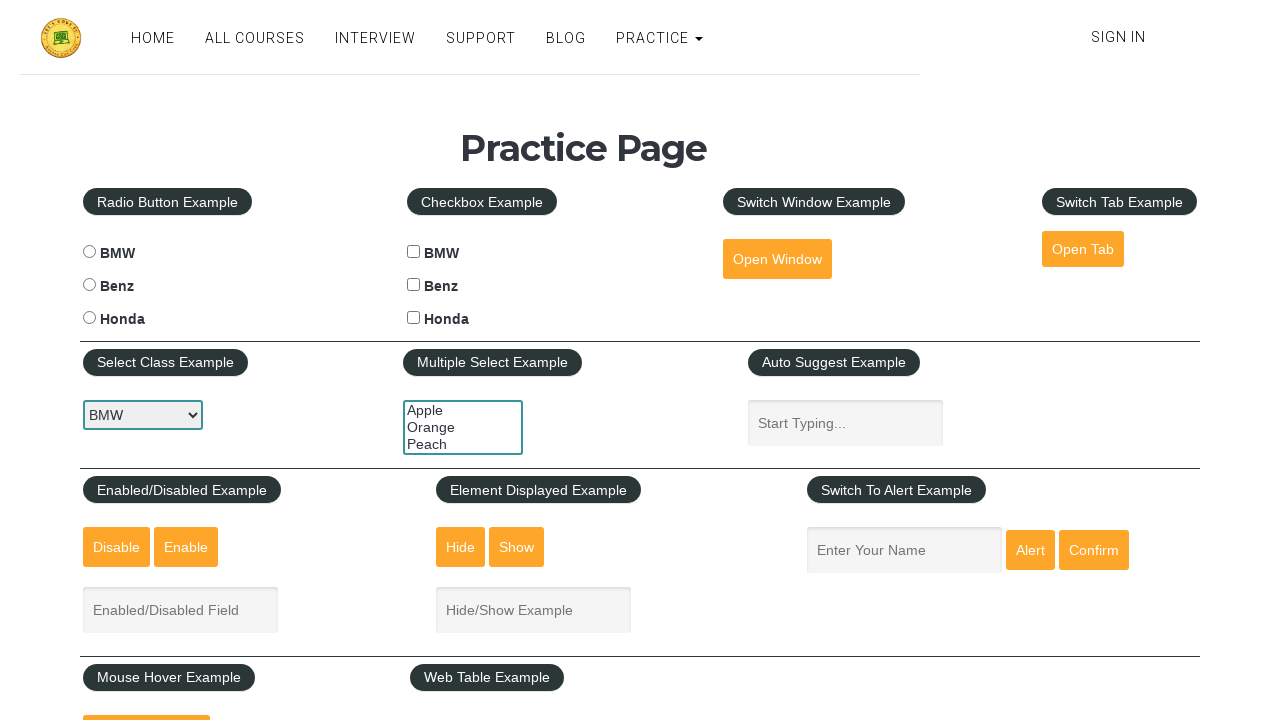

Set up dialog handler to accept alert
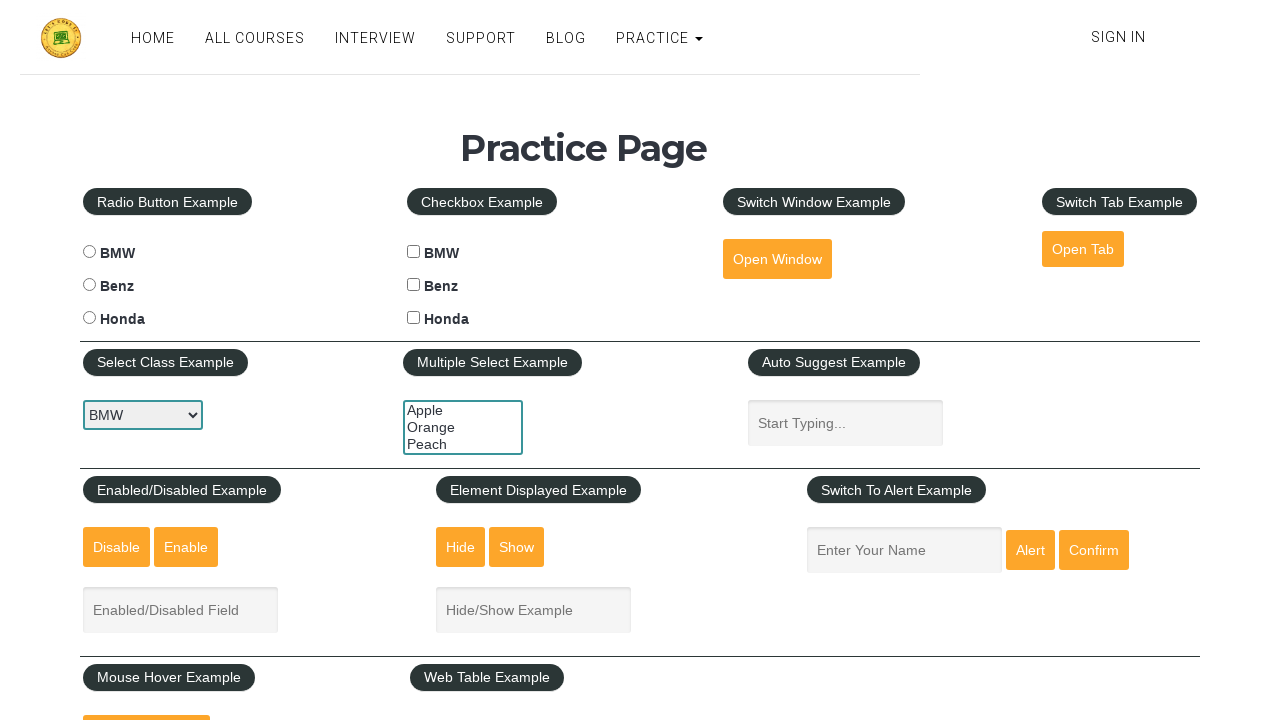

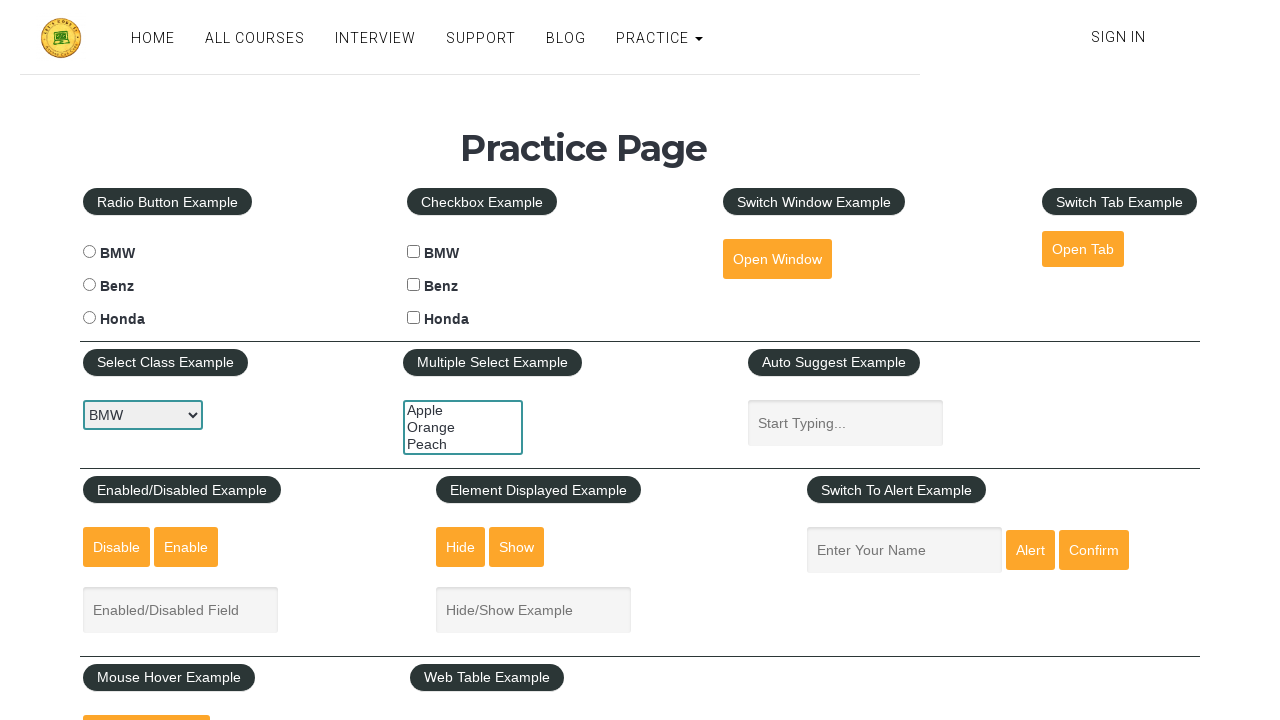